Tests browser window and tab functionality by navigating to DemoQA, opening new tabs and windows via the Alerts/Frame/Windows section, switching between them, and closing them.

Starting URL: https://demoqa.com/

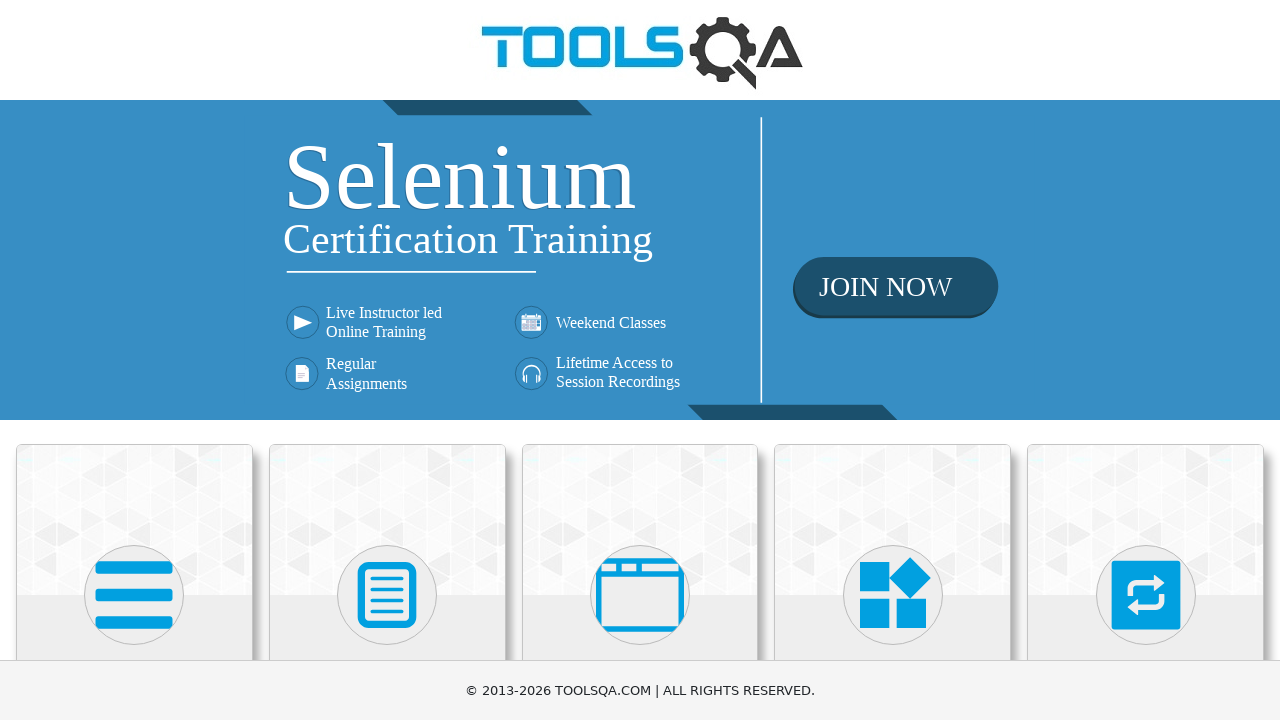

Clicked on 'Alerts, Frame & Windows' menu at (640, 360) on xpath=//h5[text()='Alerts, Frame & Windows']
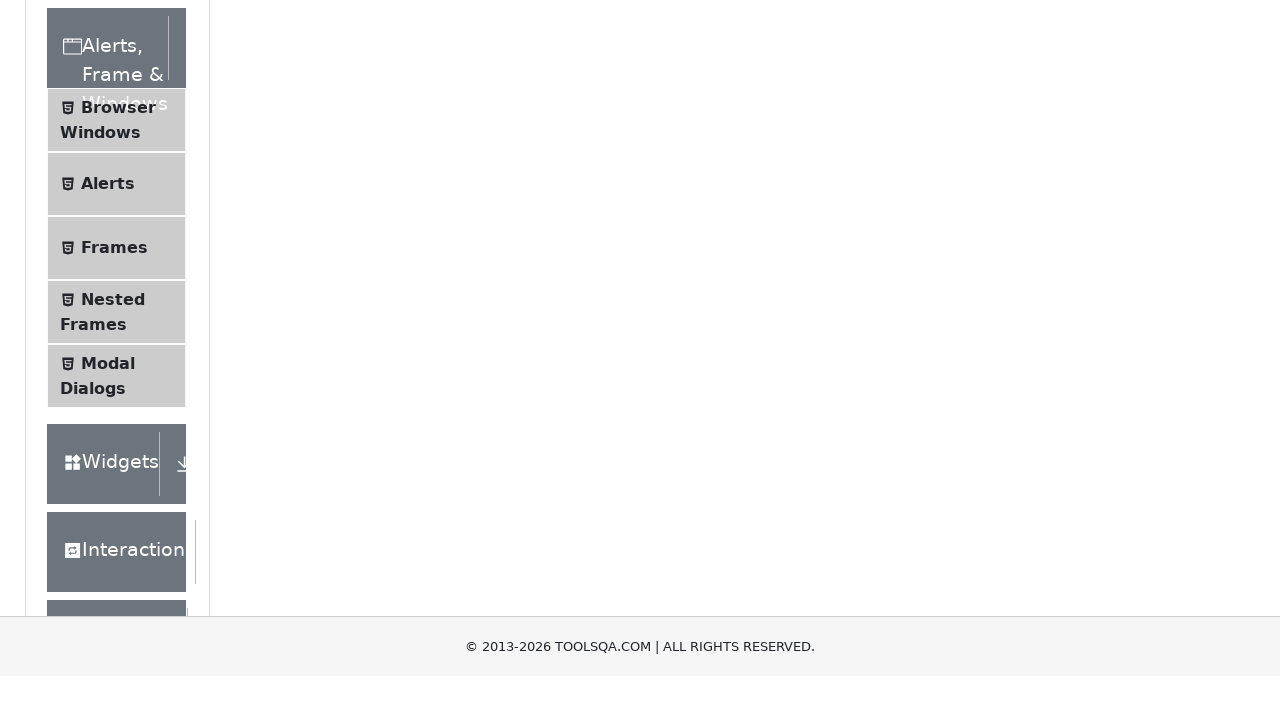

Clicked on 'Browser Windows' submenu at (118, 424) on xpath=//span[text()='Browser Windows']
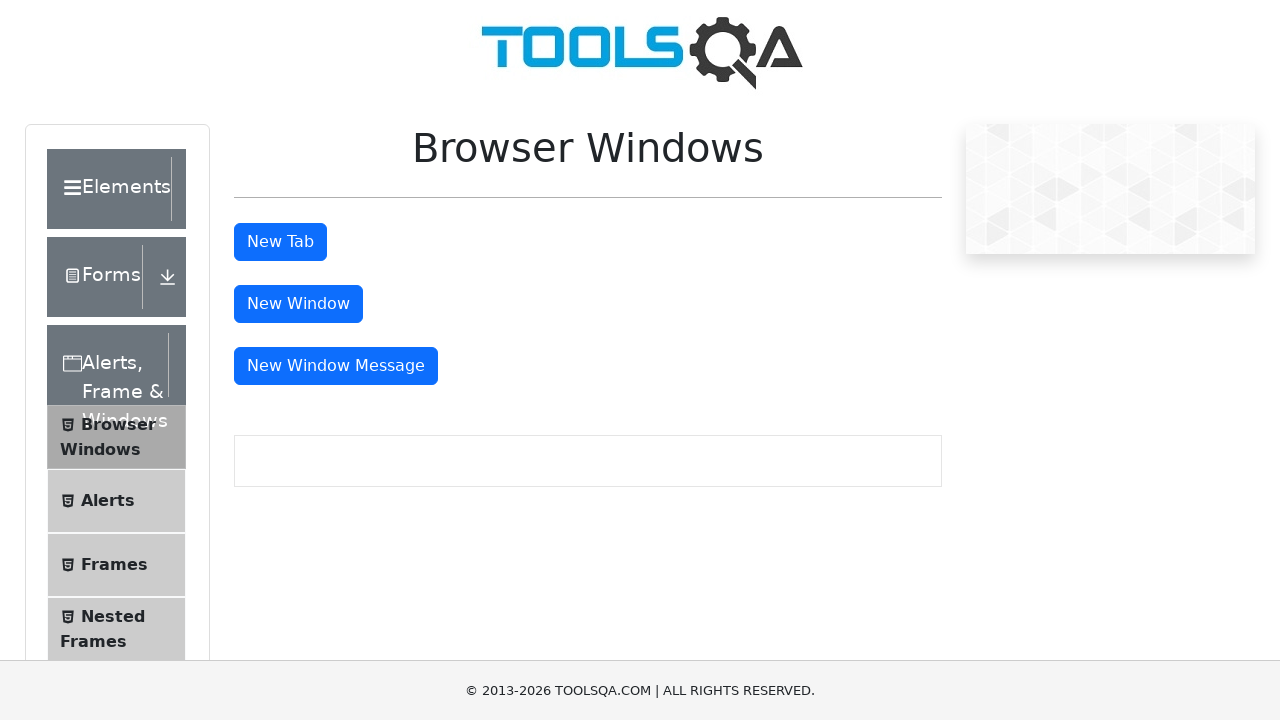

Clicked 'New Tab' button at (280, 242) on #tabButton
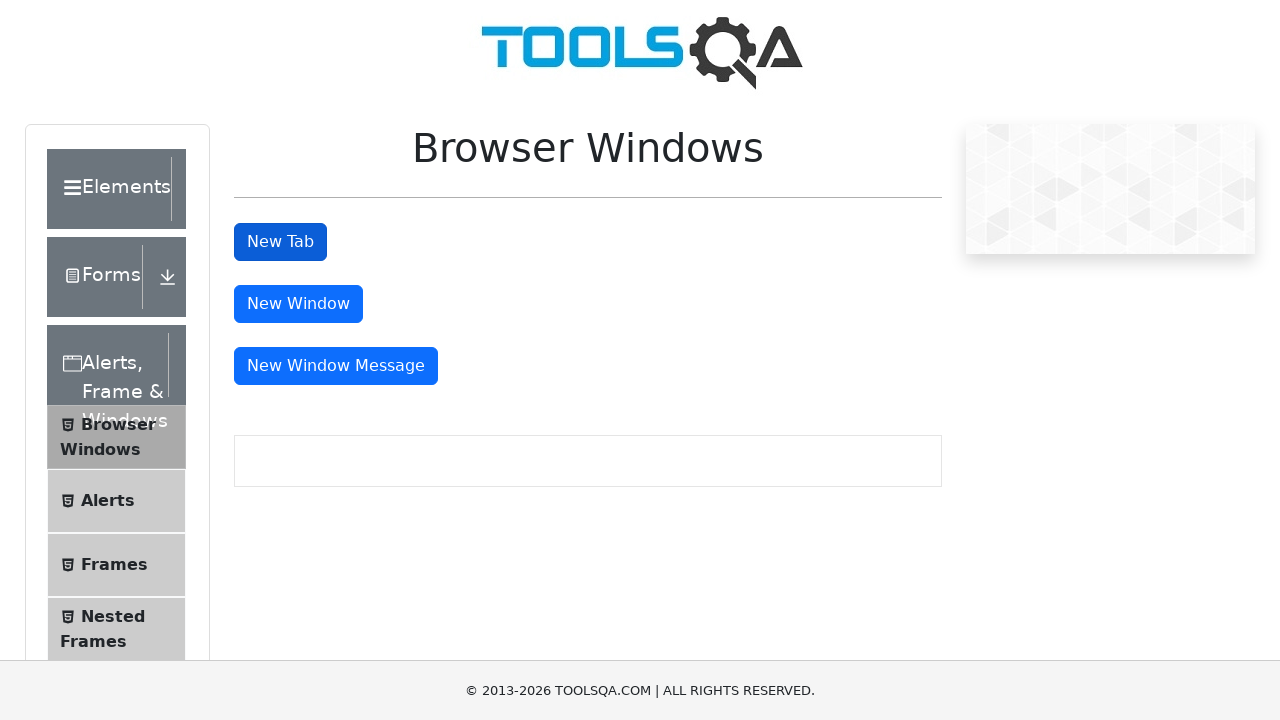

New tab loaded successfully
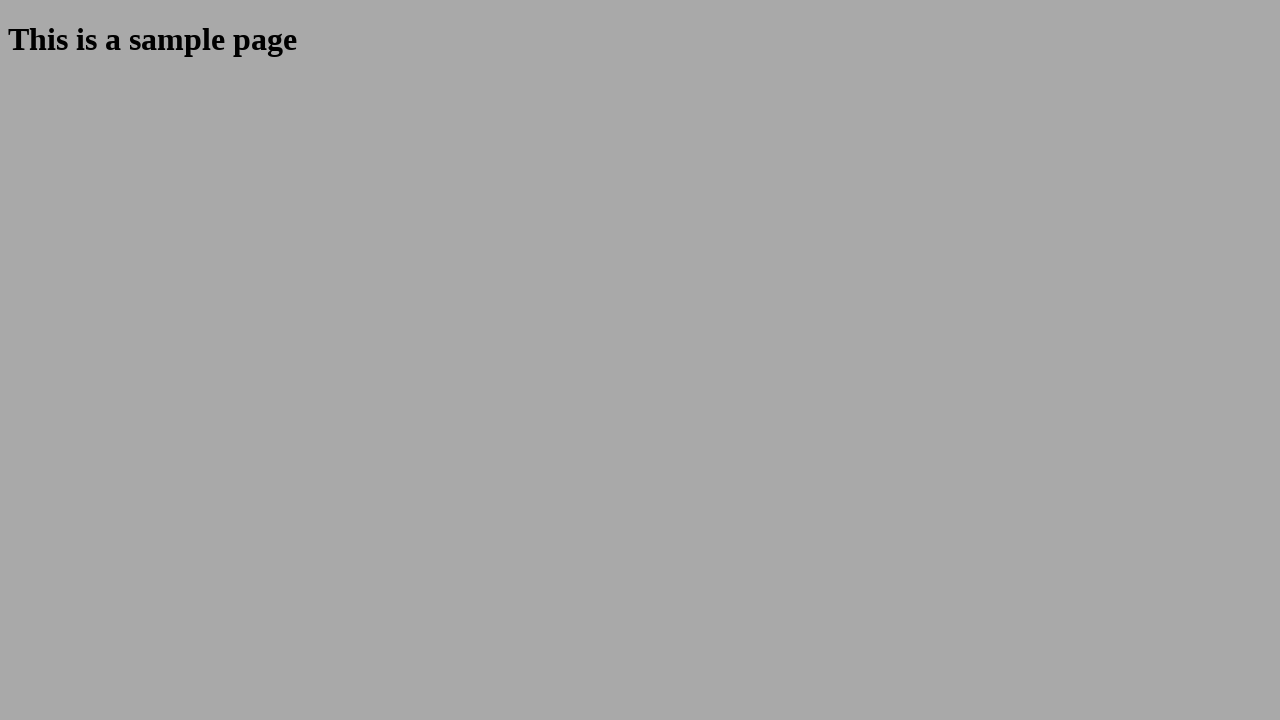

Closed the new tab
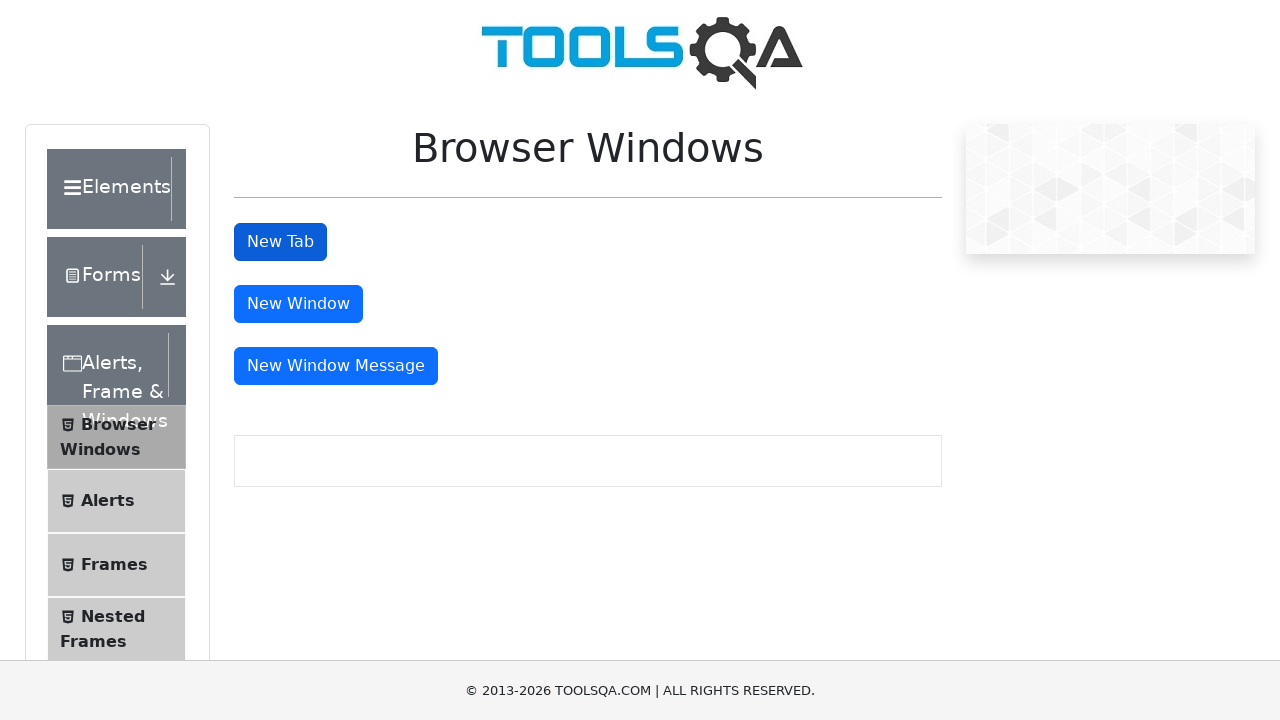

Clicked 'New Window' button at (298, 304) on #windowButton
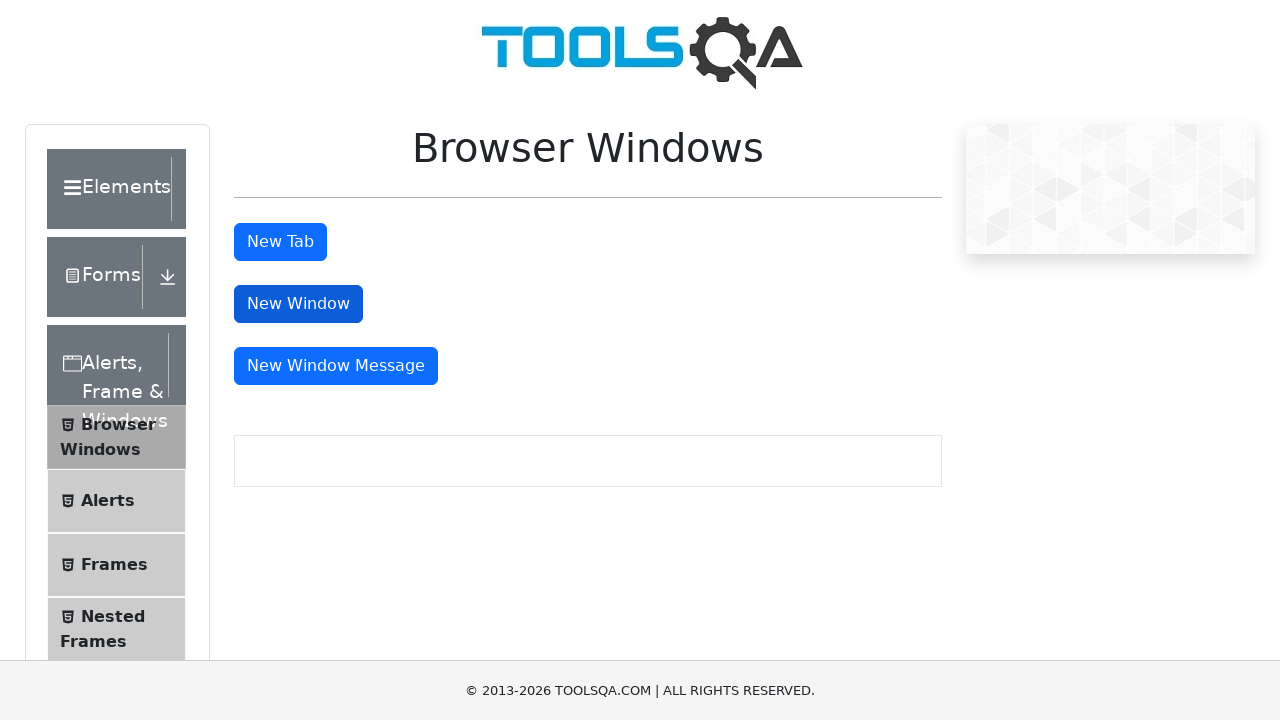

New window loaded successfully
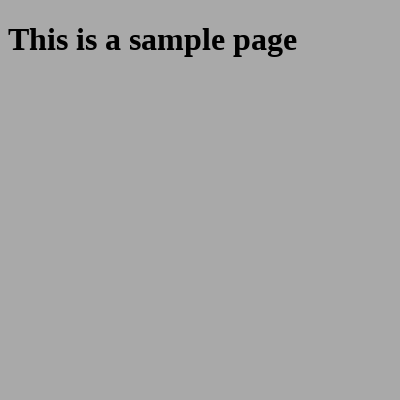

Closed the new window
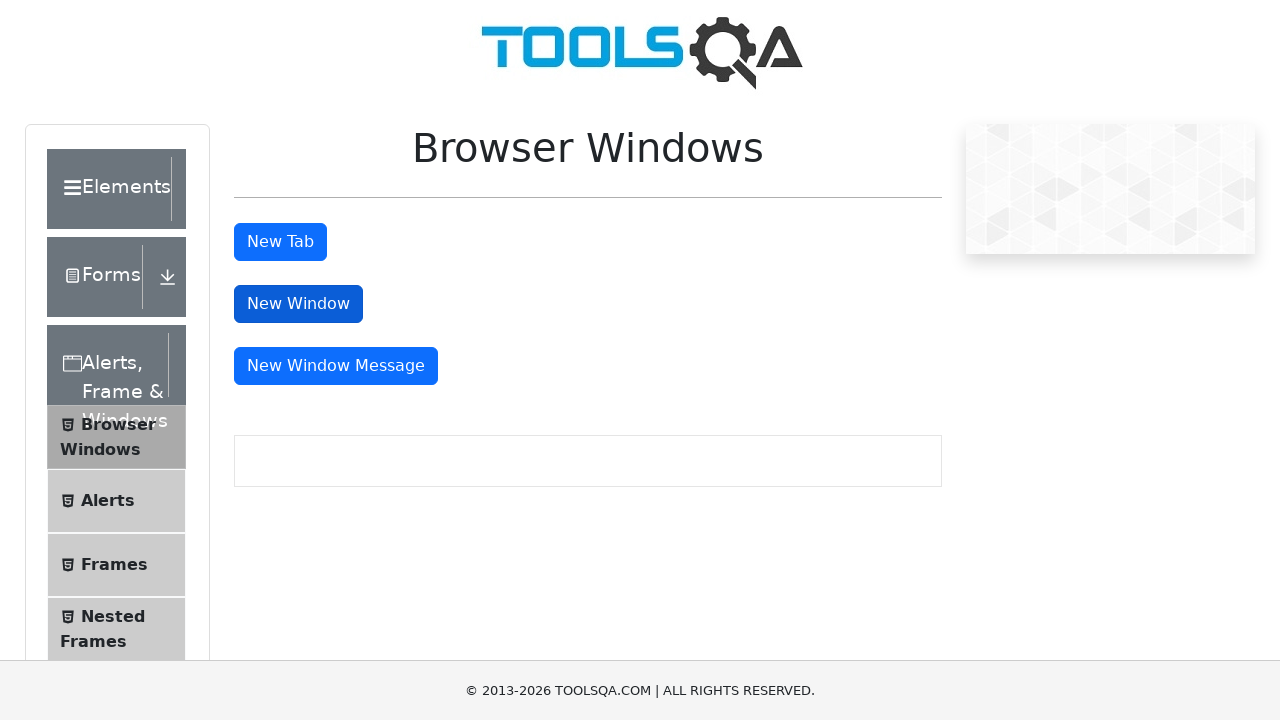

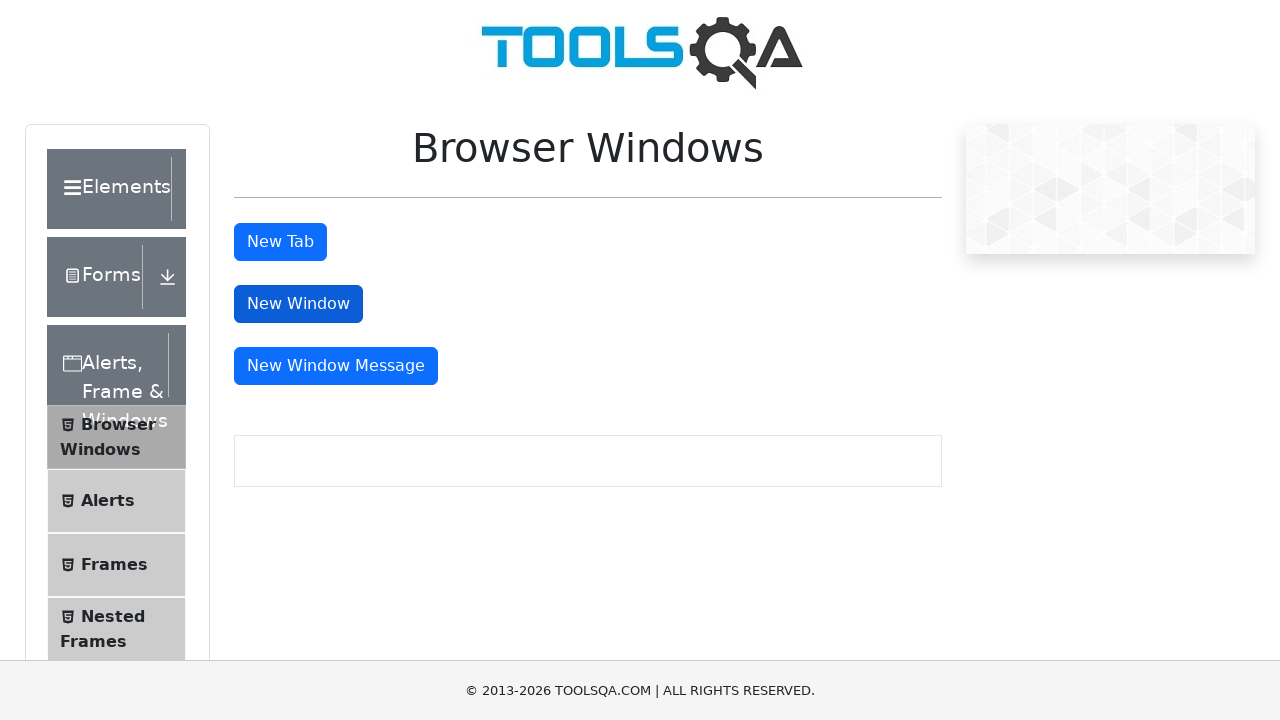